Tests student registration form with only mandatory fields filled (name, gender, phone number, date of birth) and verifies successful submission.

Starting URL: https://demoqa.com/automation-practice-form

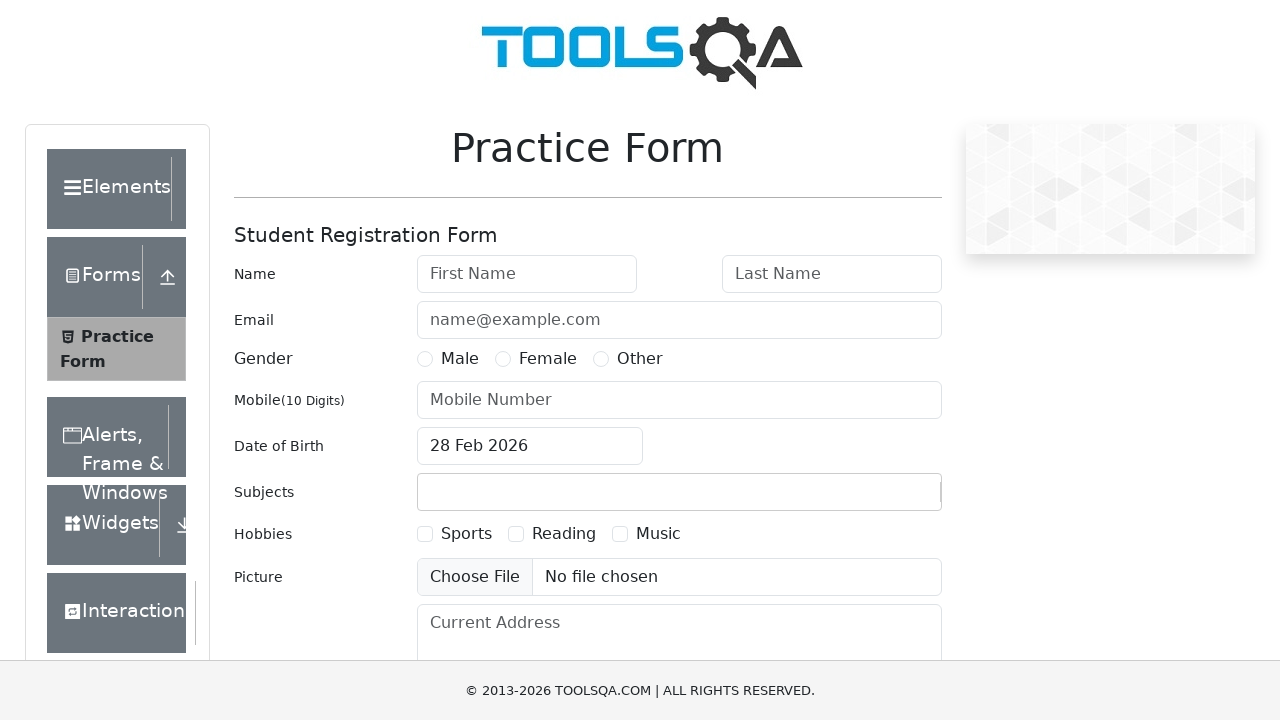

Filled first name field with 'Kate' on #firstName
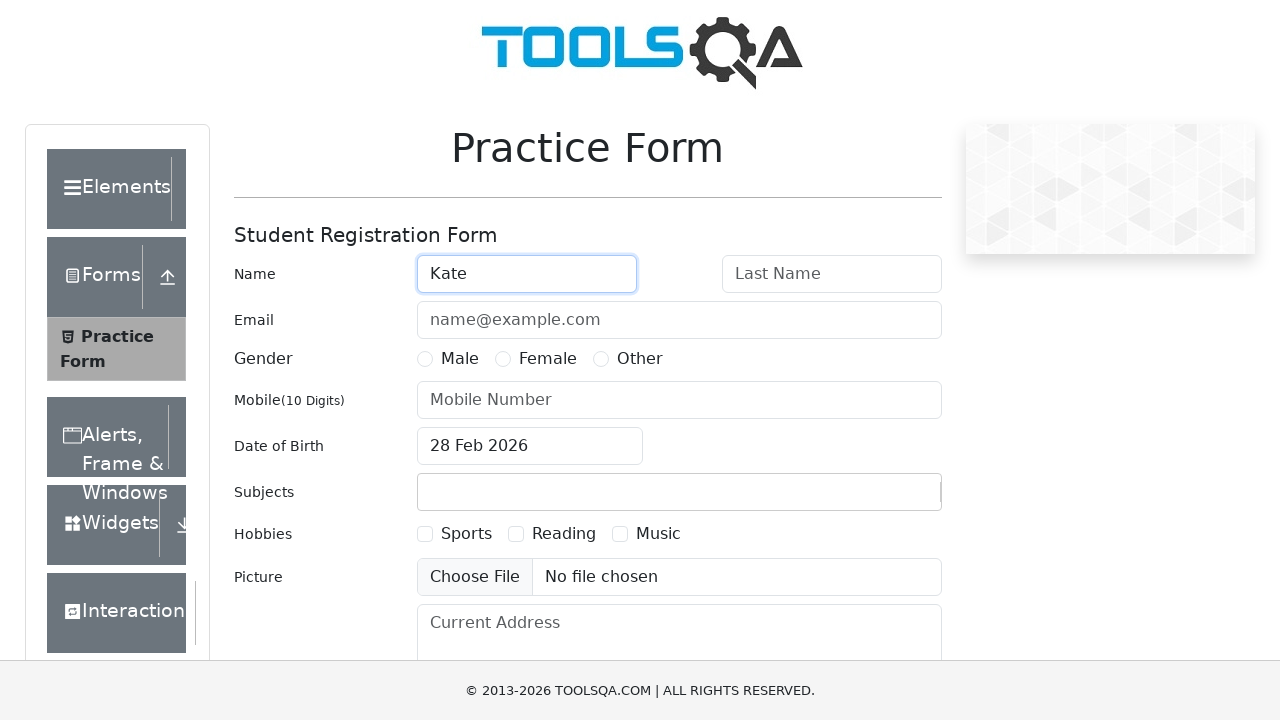

Filled last name field with 'Shulinina' on #lastName
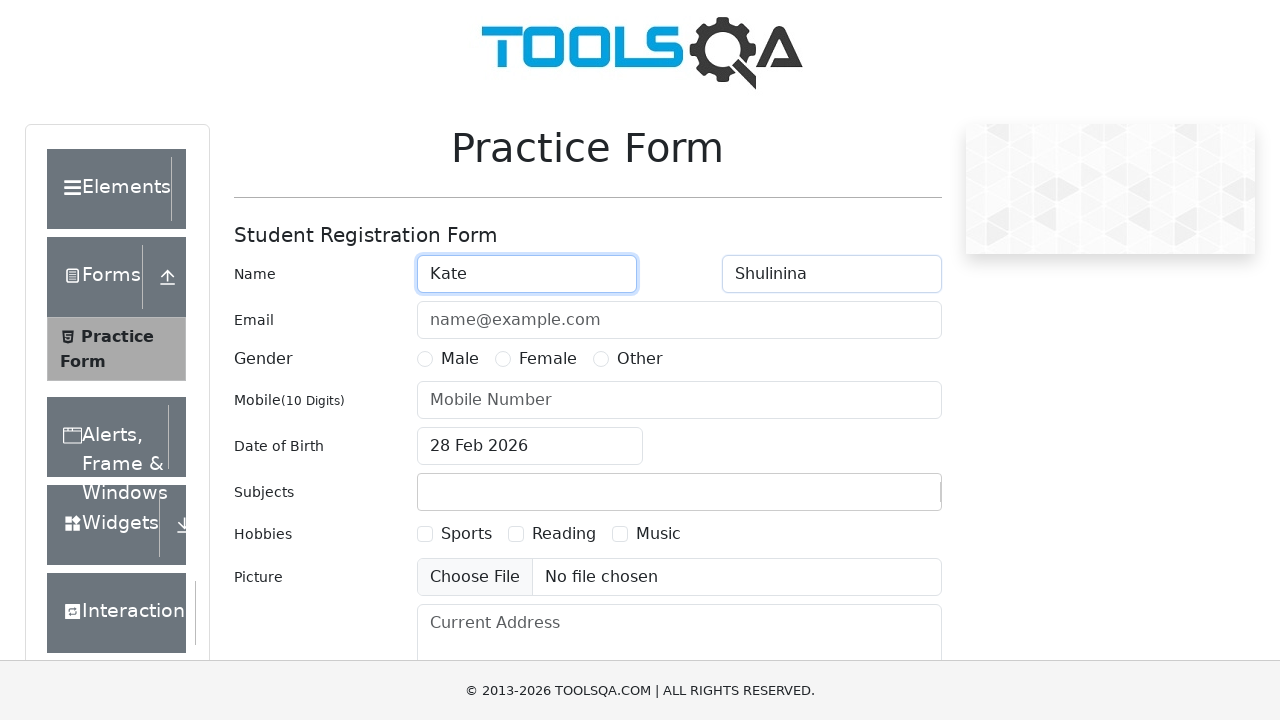

Selected Female gender option at (548, 359) on text=Female
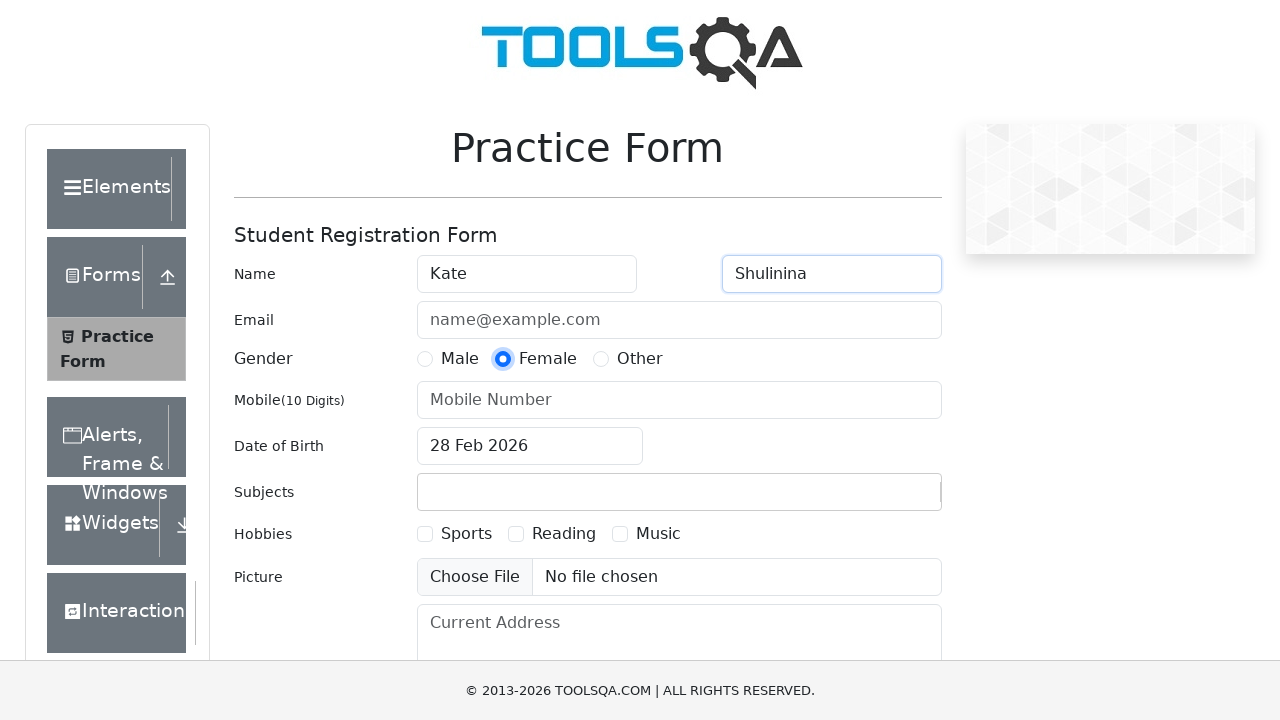

Filled phone number field with '0123456789' on #userNumber
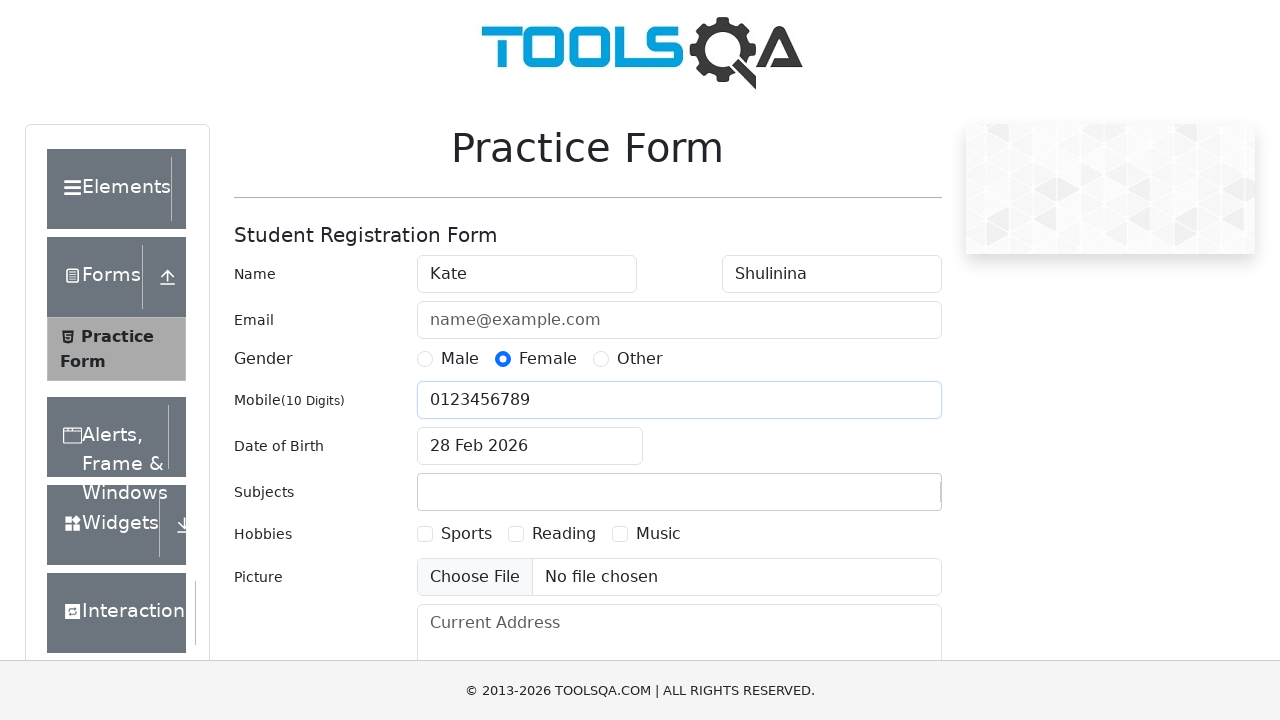

Clicked date of birth input field to open date picker at (530, 446) on #dateOfBirthInput
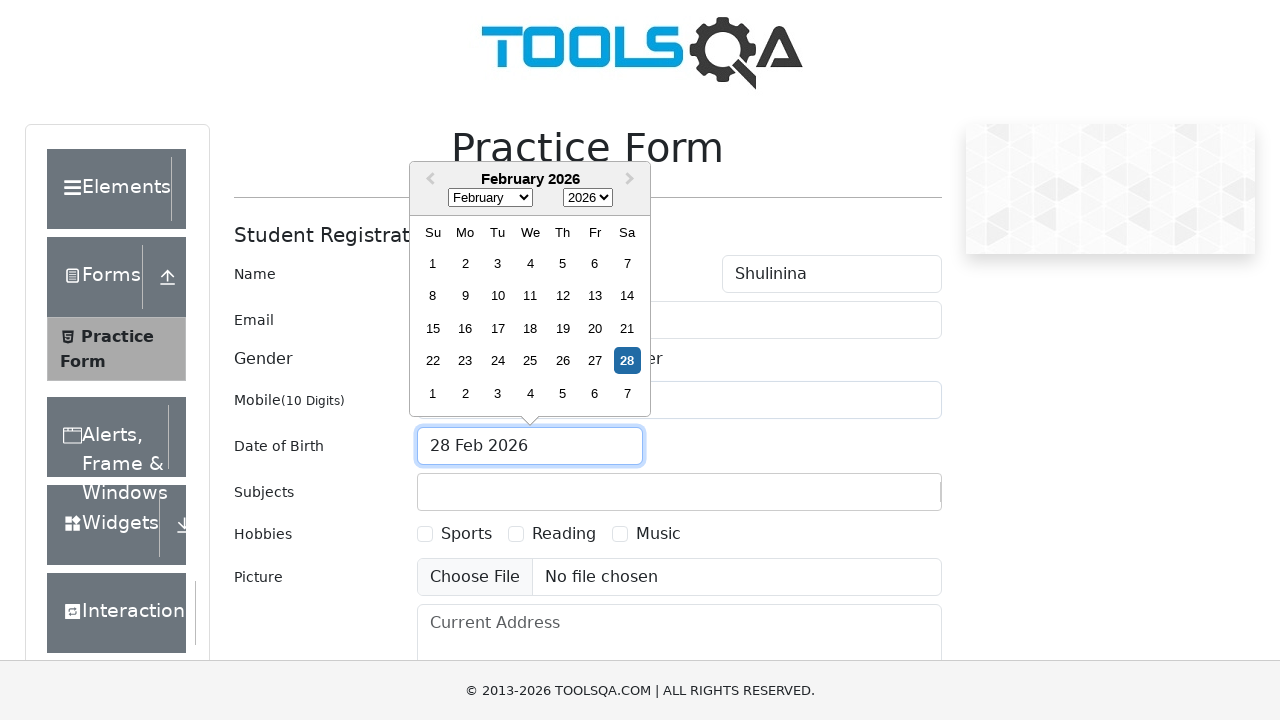

Selected birth year 1995 from date picker on .react-datepicker__year-select
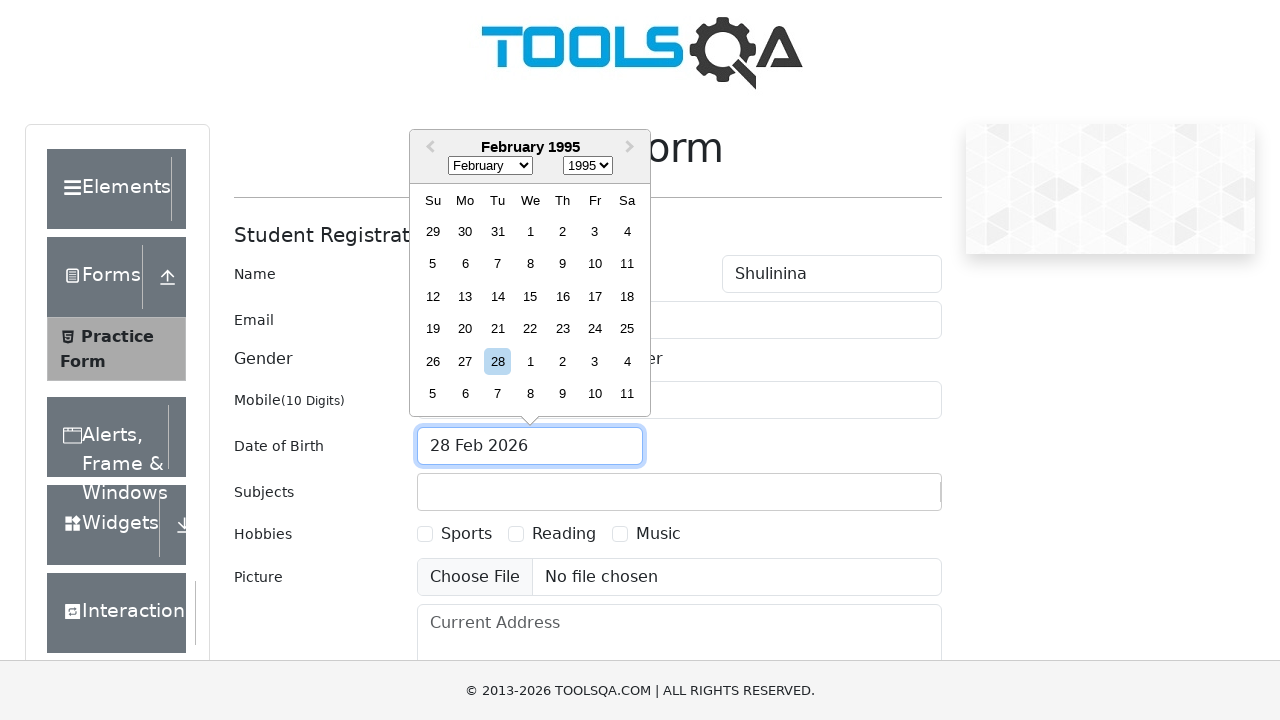

Selected birth month September from date picker on .react-datepicker__month-select
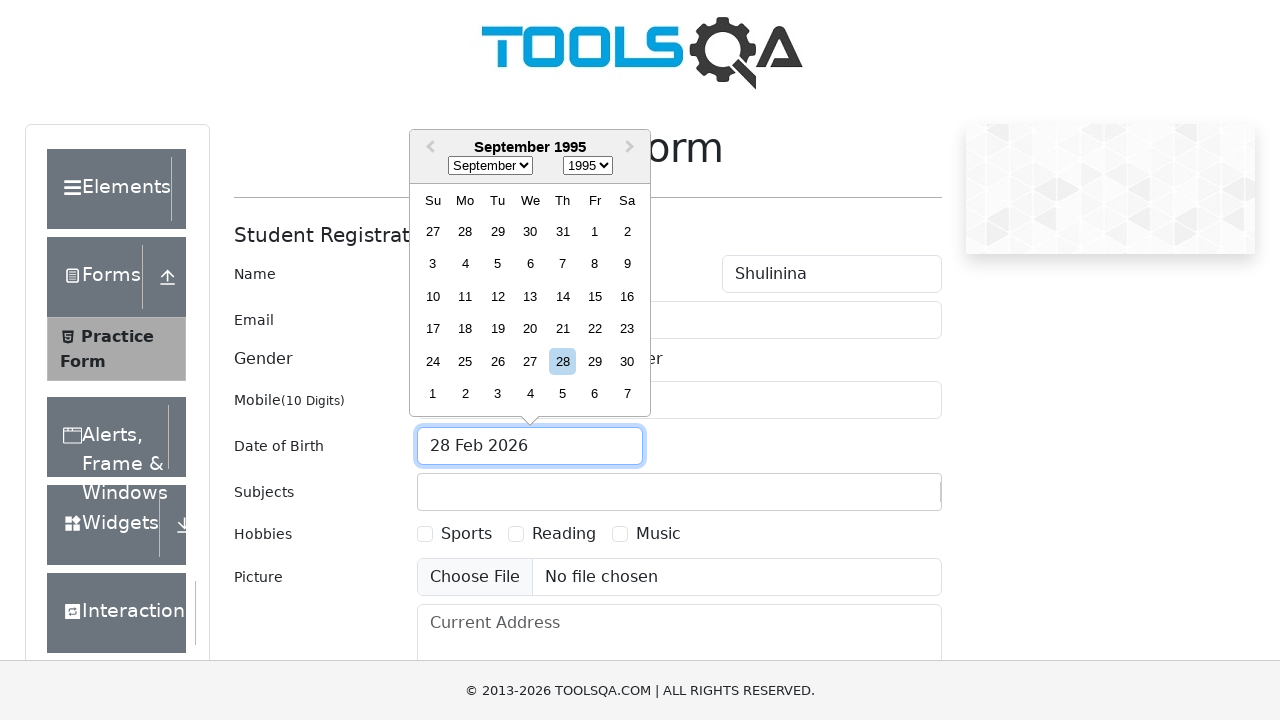

Selected birth day 6 from date picker at (530, 264) on .react-datepicker__day.react-datepicker__day--006
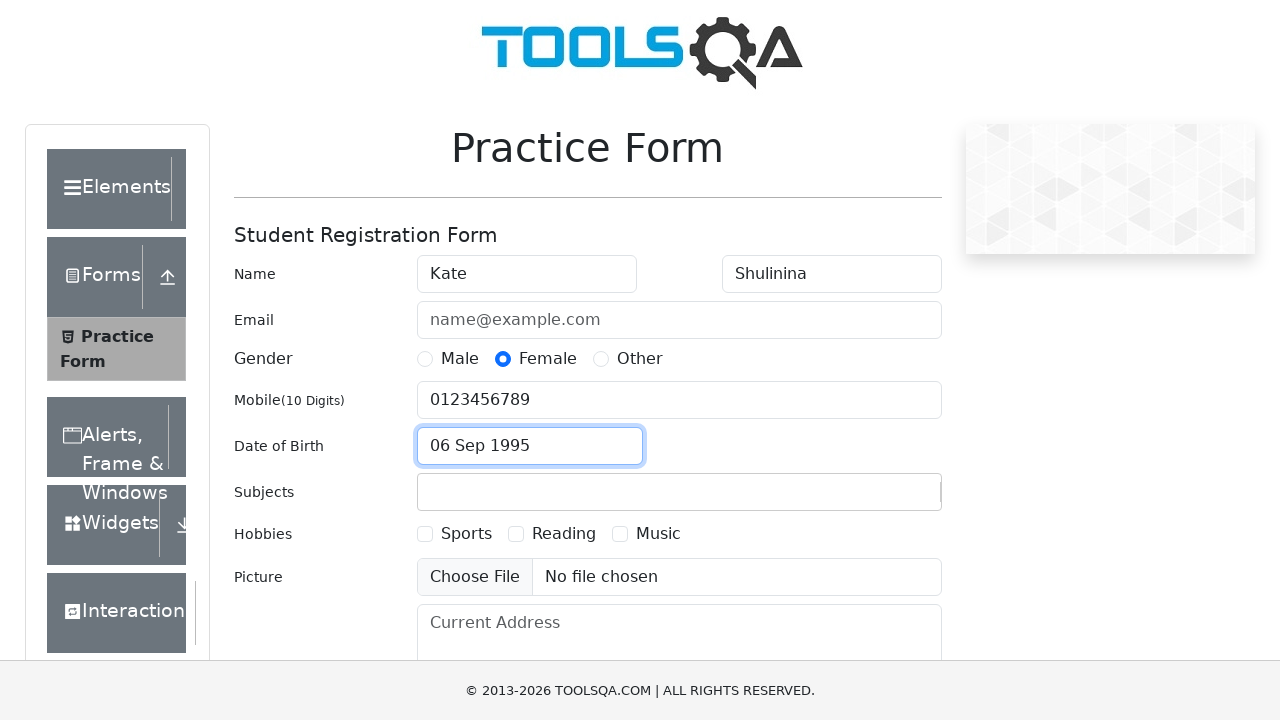

Scrolled submit button into view
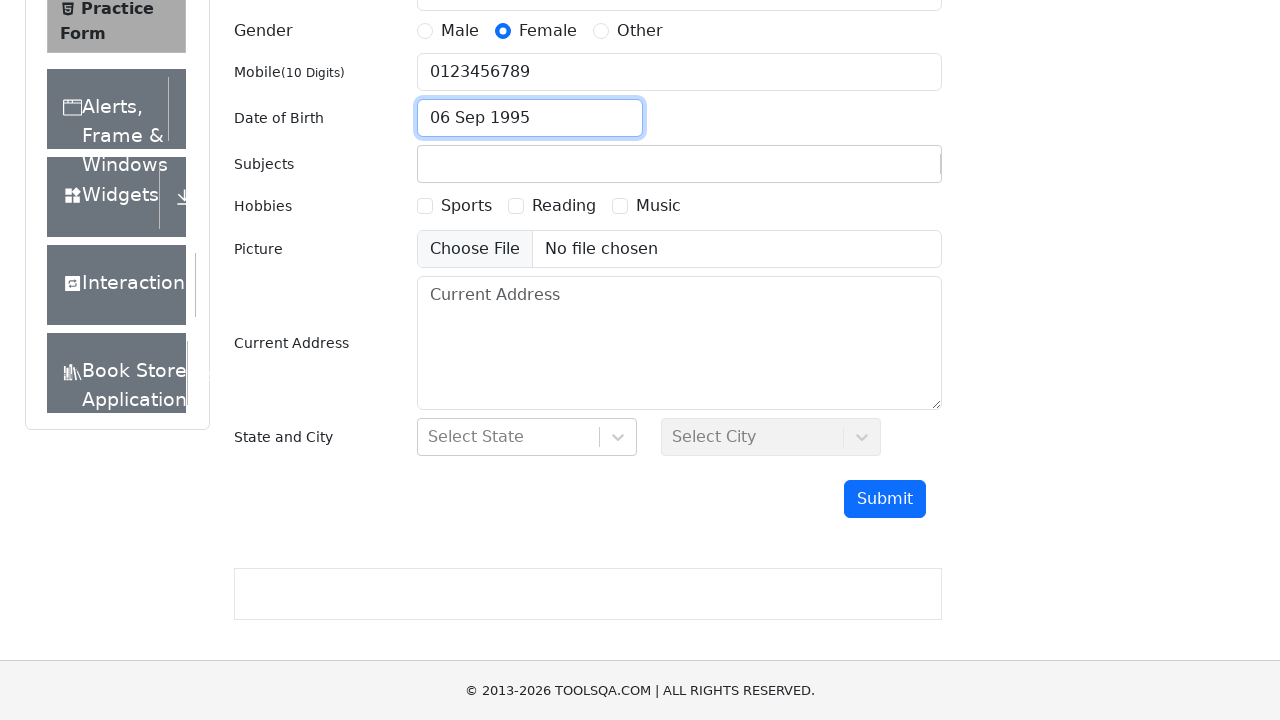

Clicked submit button to submit the form at (885, 499) on #submit
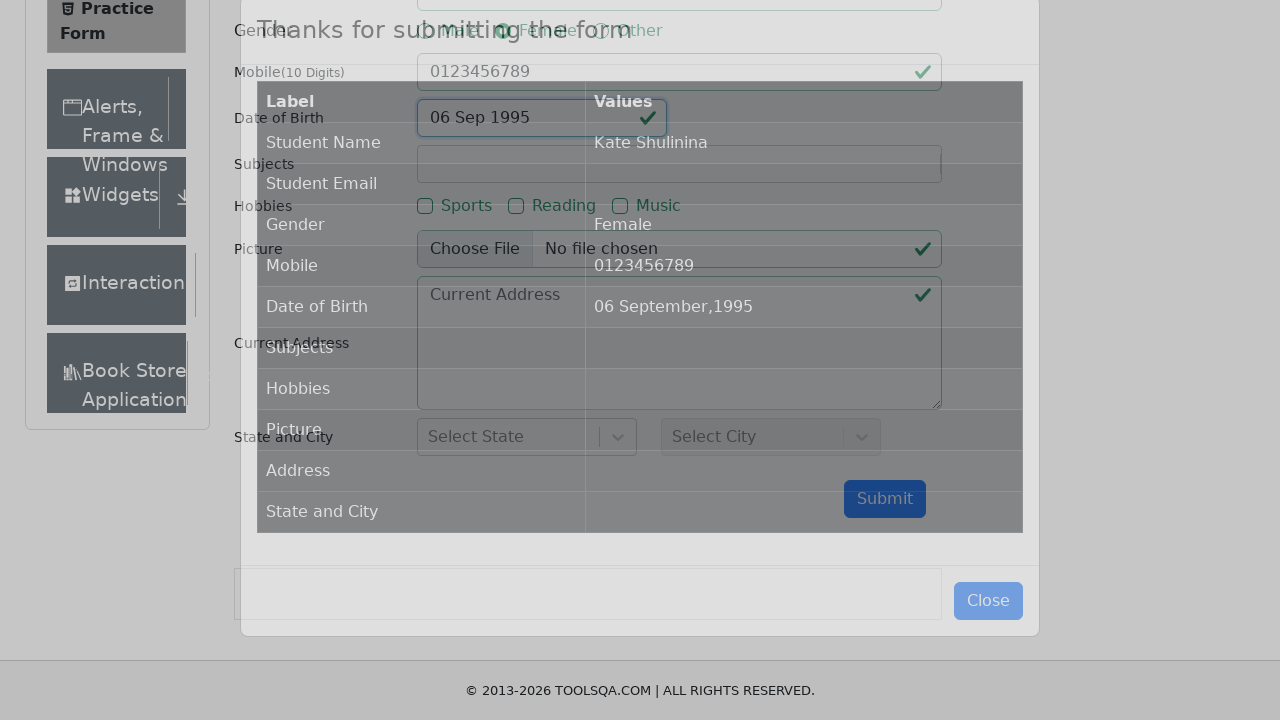

Verified results table is displayed after form submission
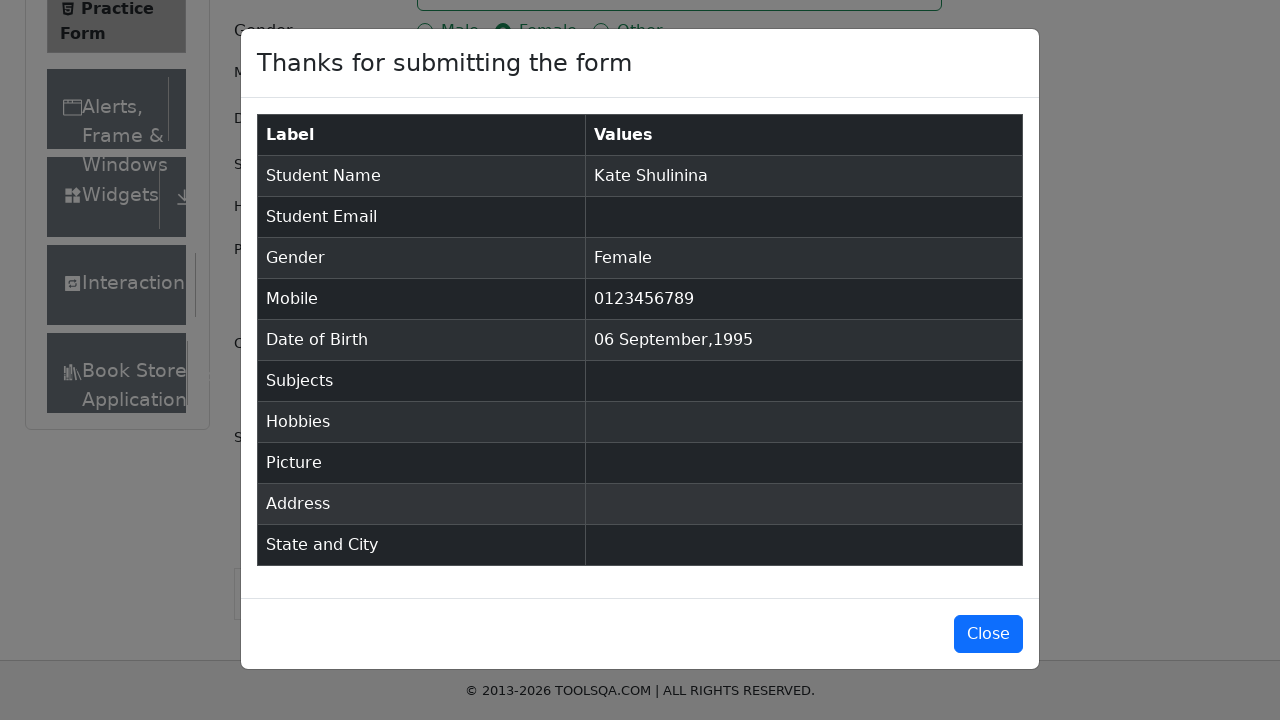

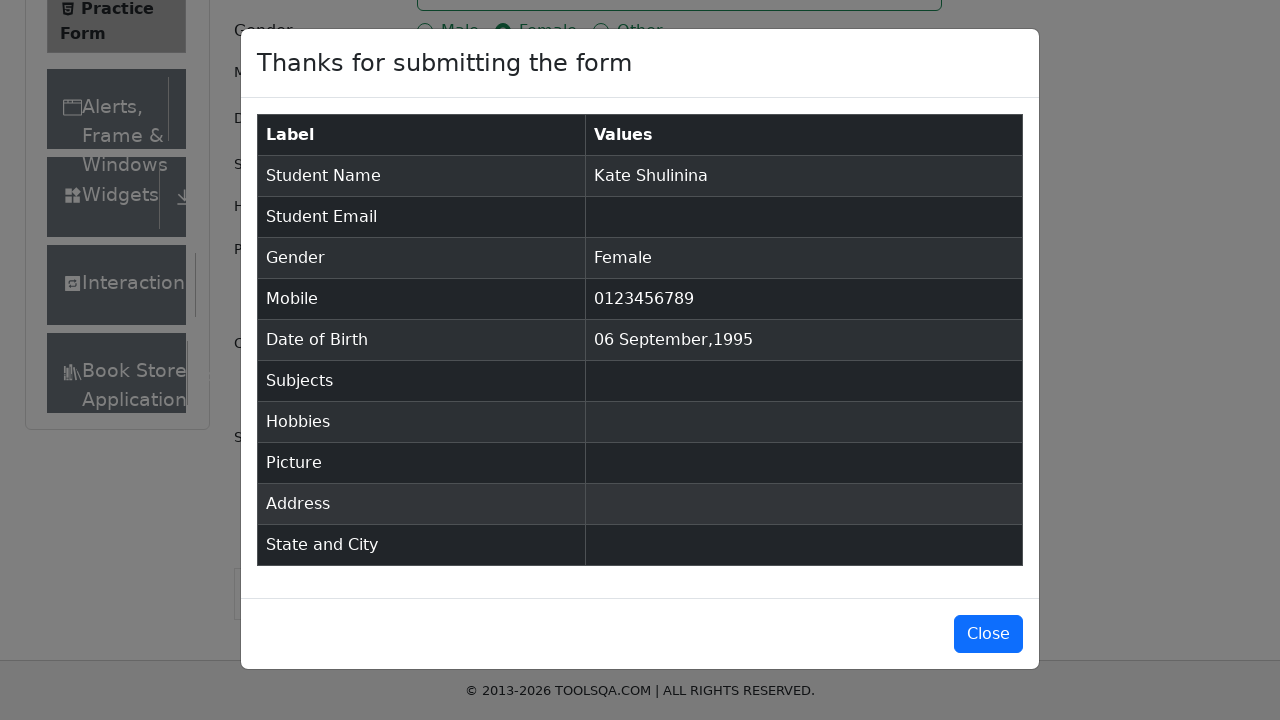